Tests entering a quantity/product code value in the product code field

Starting URL: https://danieljairton.github.io/Projetos%20SENAI/Almoxarifado/Almoxarifado-main/index.html

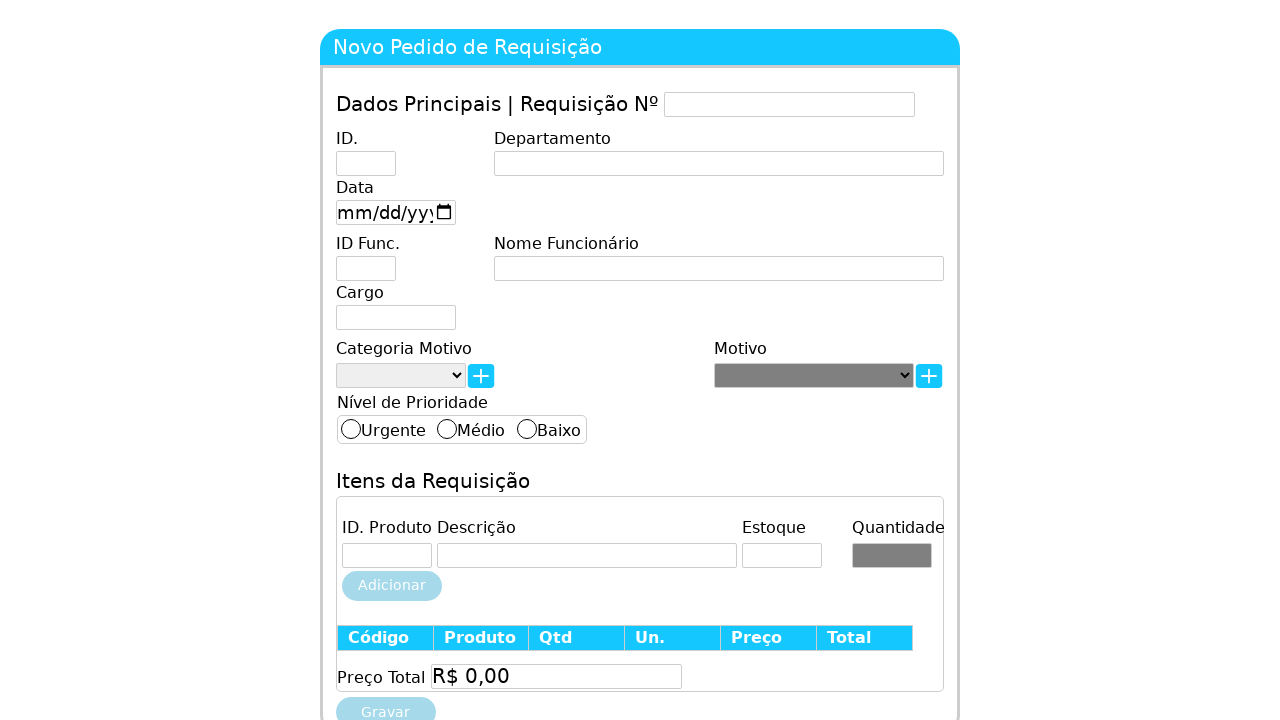

Clicked on product code field at (387, 556) on #CodigoProduto
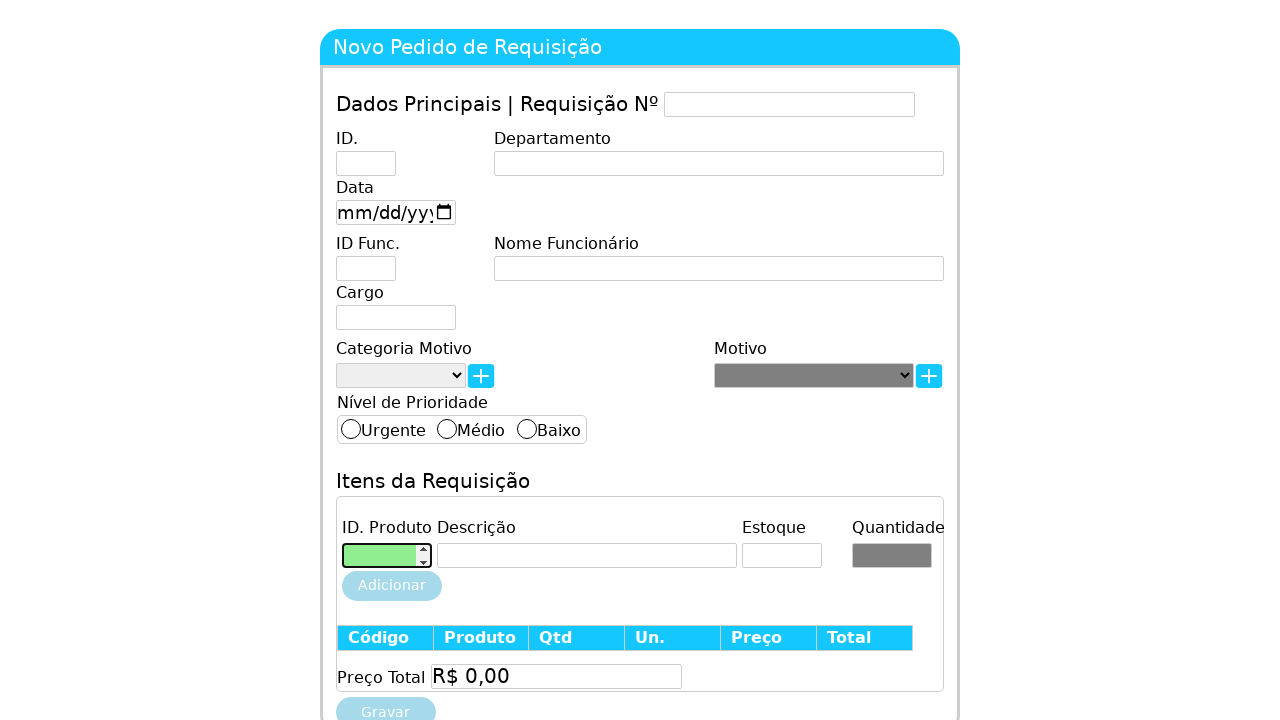

Entered product code '3' in the product code field on #CodigoProduto
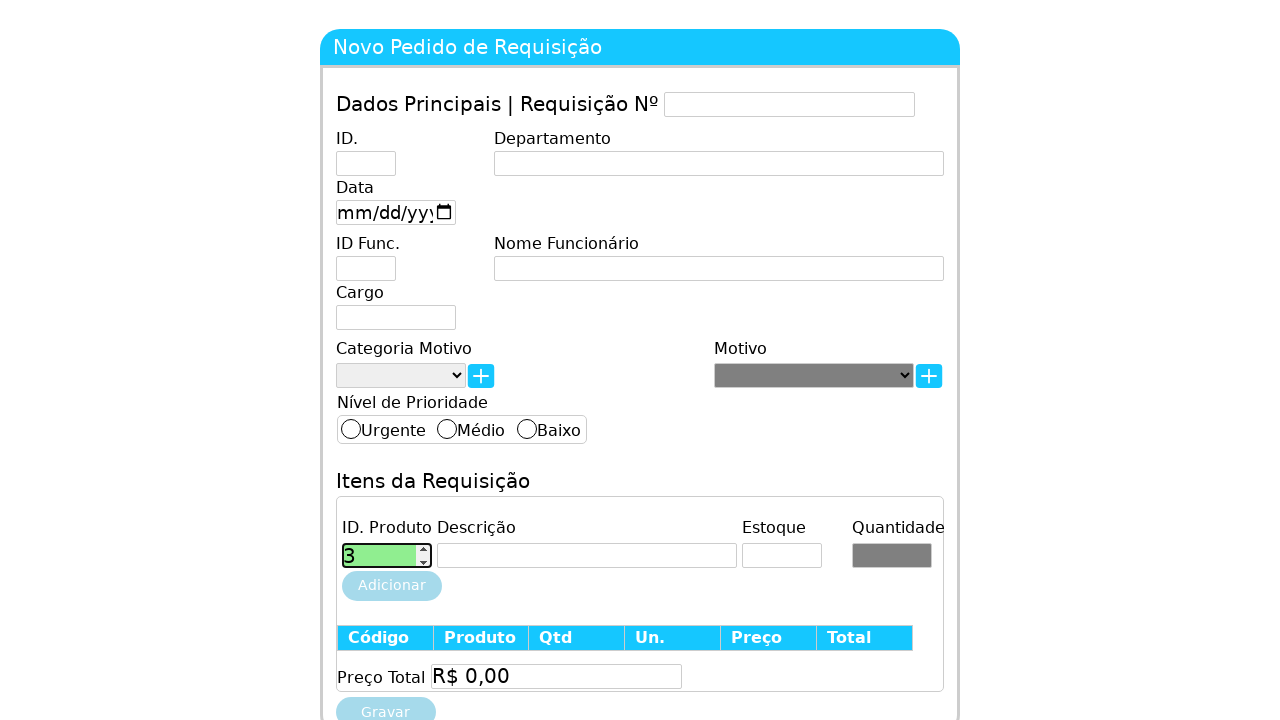

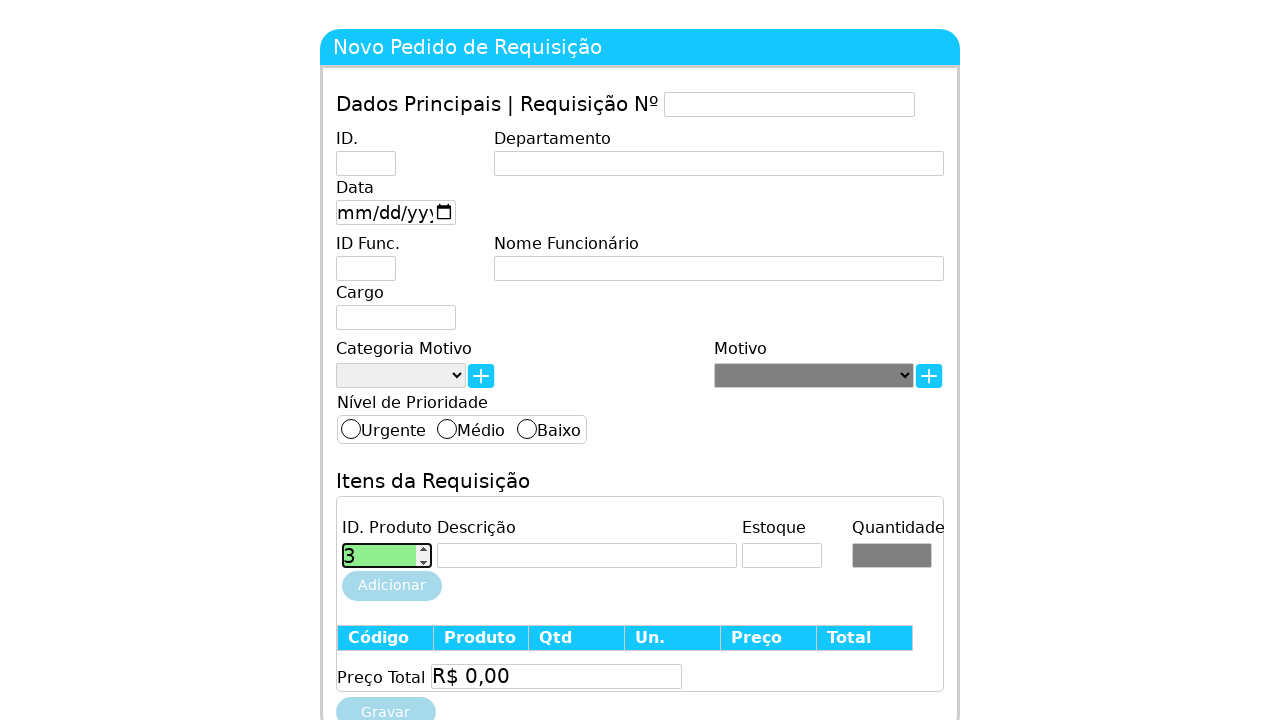